Tests file upload functionality by navigating to the file upload page, selecting a file, and submitting the upload form on the Heroku demo app.

Starting URL: https://the-internet.herokuapp.com/

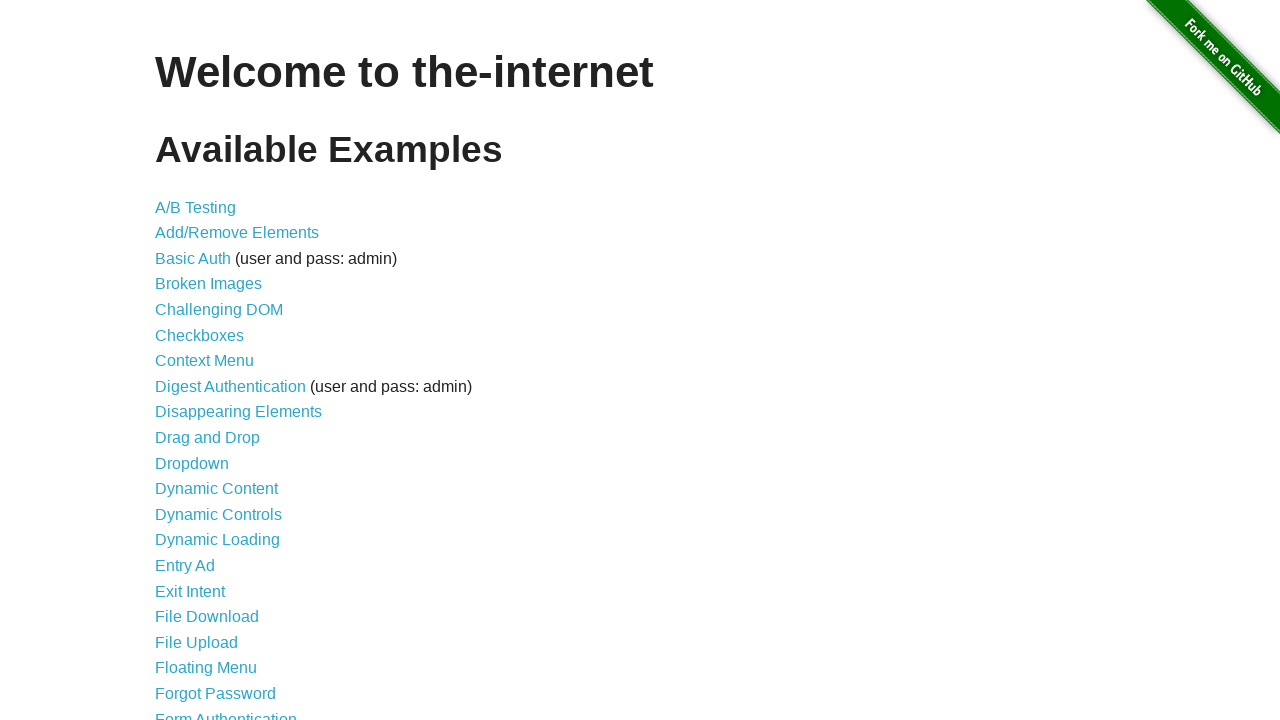

Clicked on File Upload link at (196, 642) on a:text('File Upload')
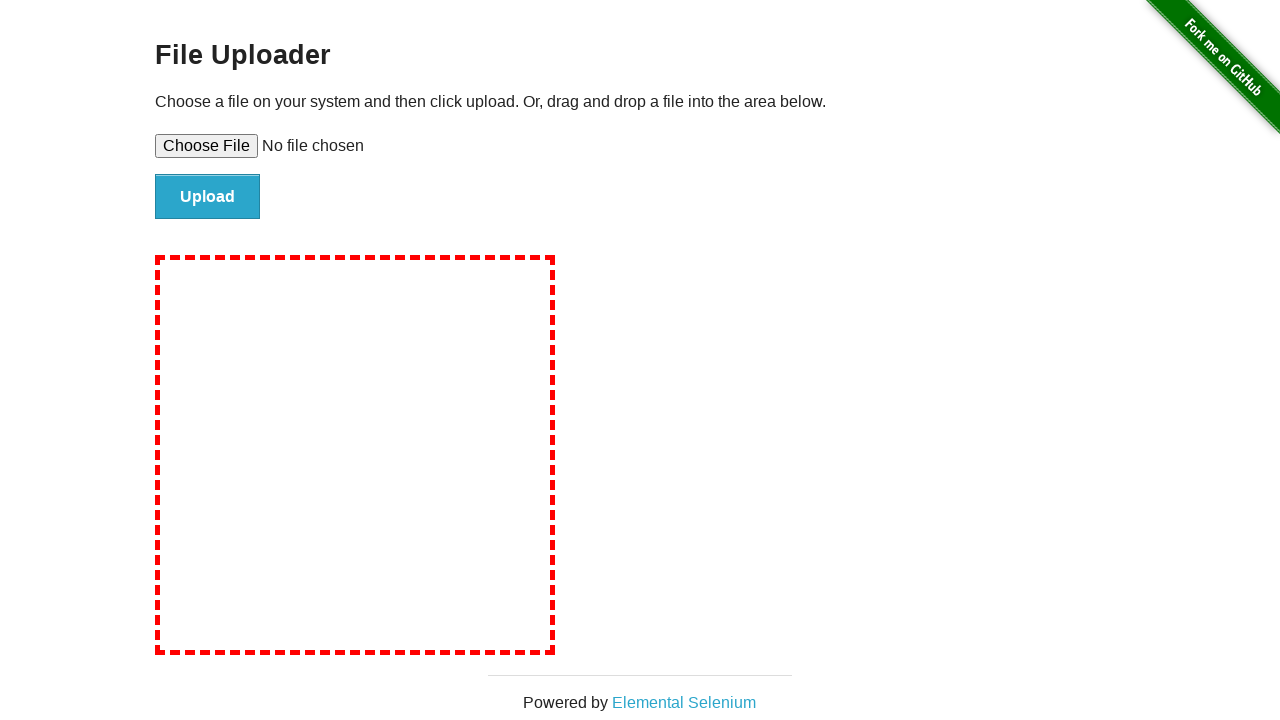

File upload page loaded and file input element is visible
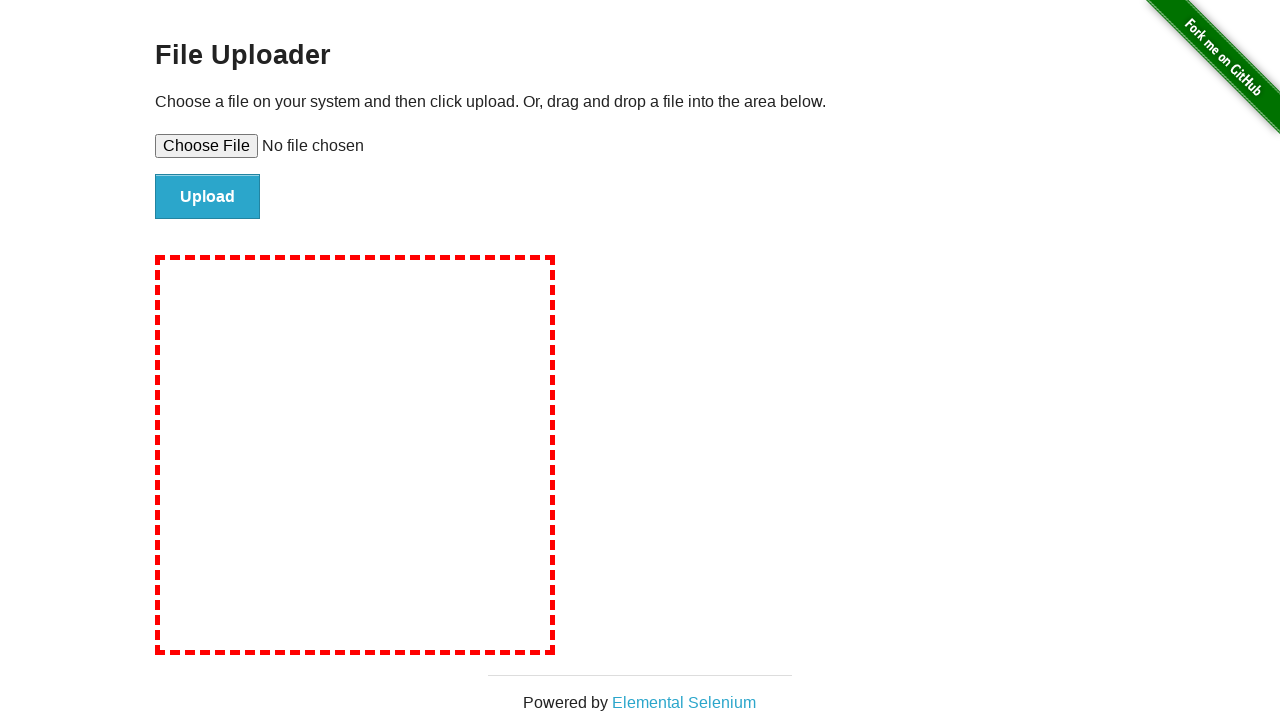

Created temporary test file for upload
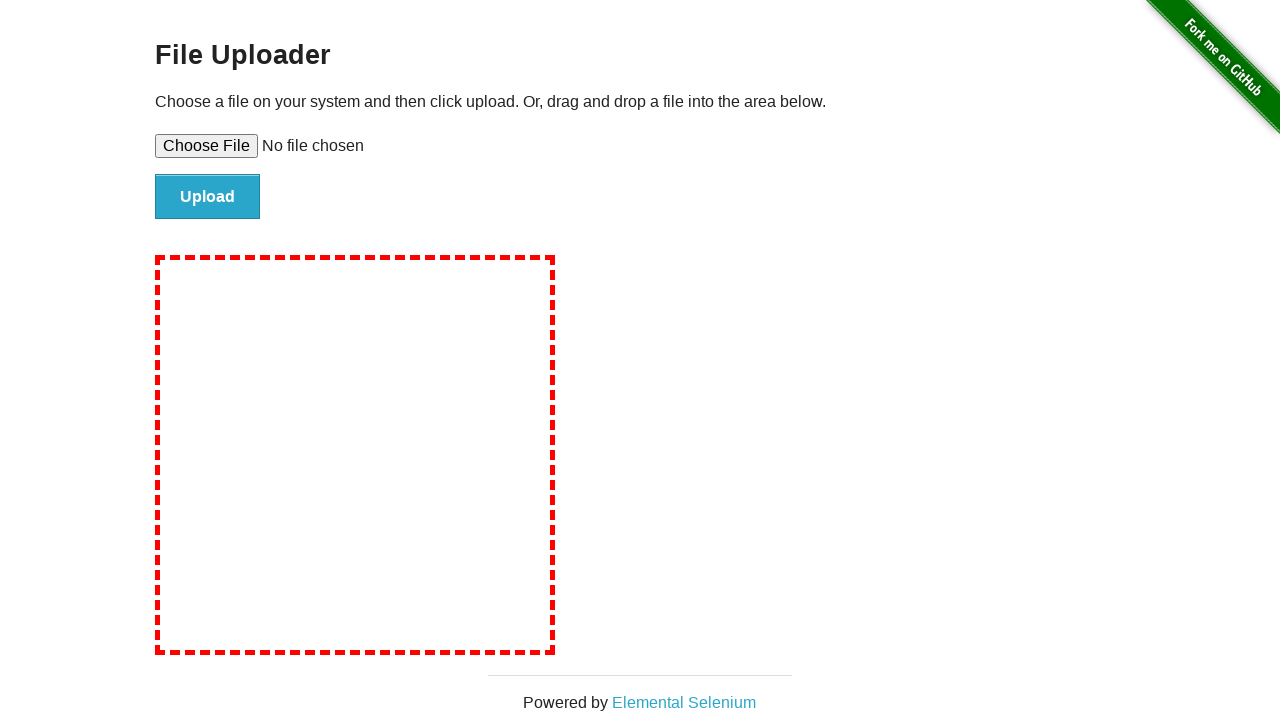

Selected test file for upload
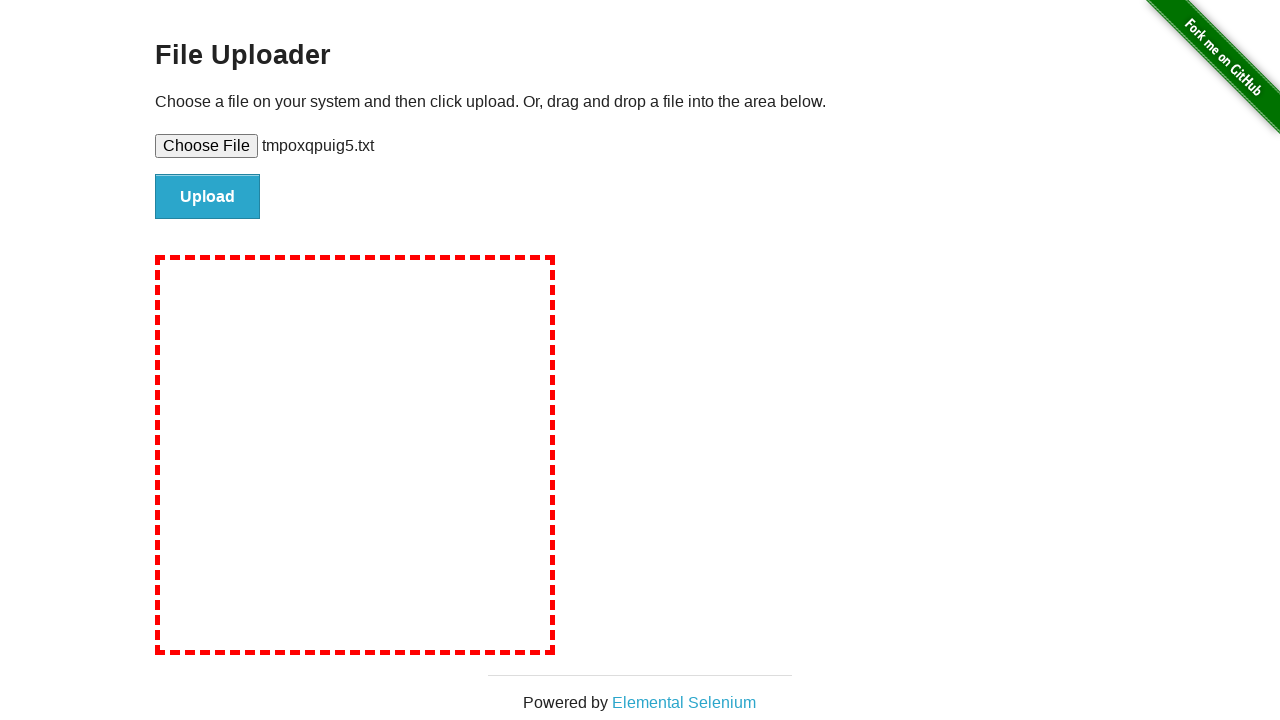

Clicked the upload button to submit the form at (208, 197) on #file-submit
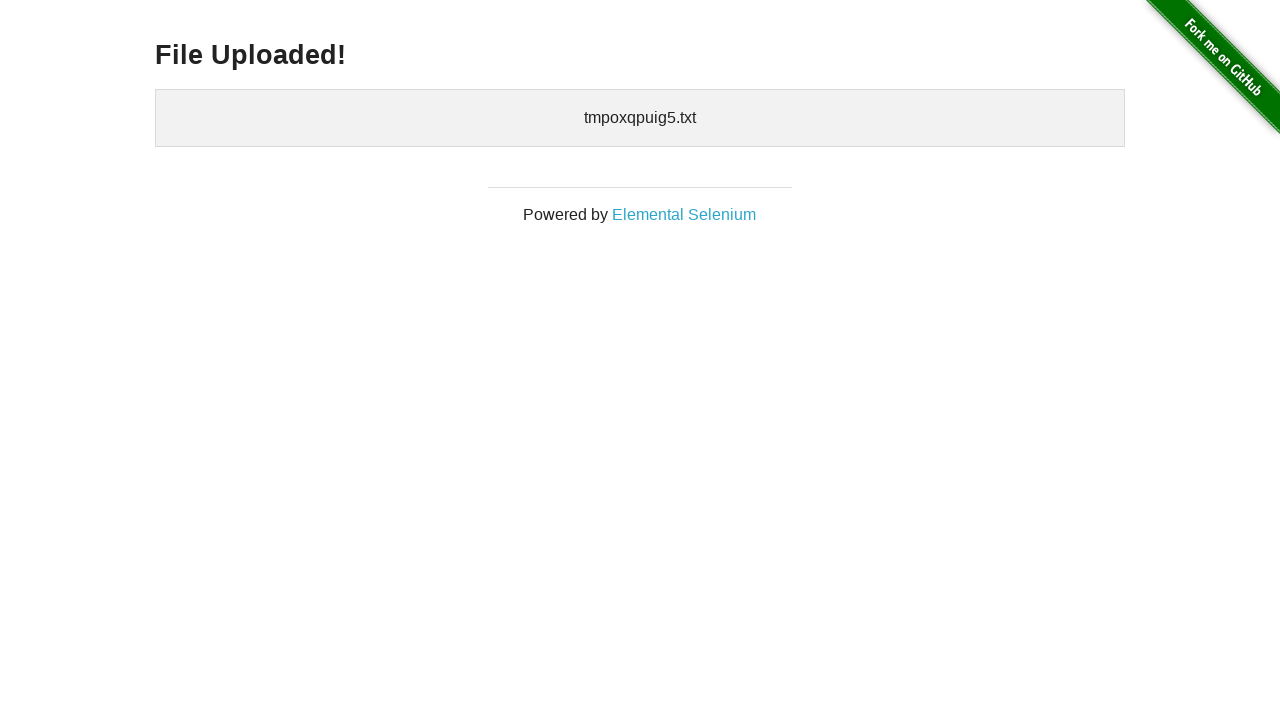

Upload confirmation appeared on the page
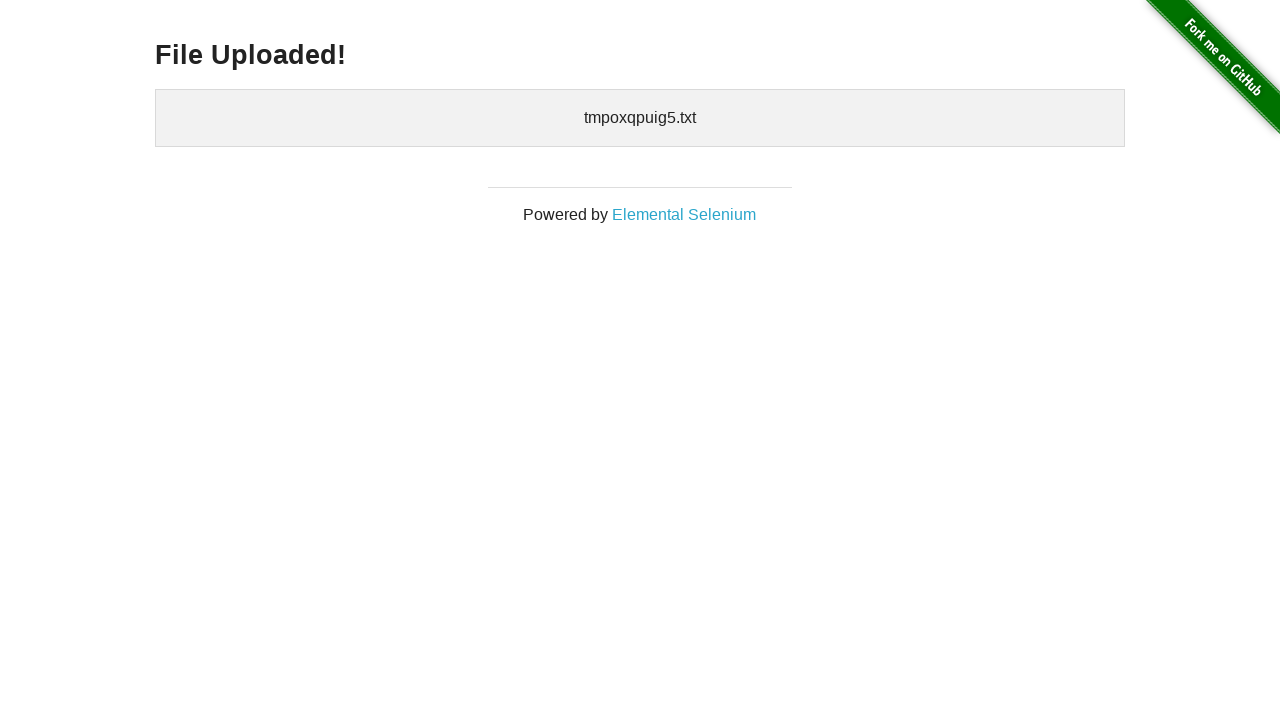

Cleaned up temporary test file
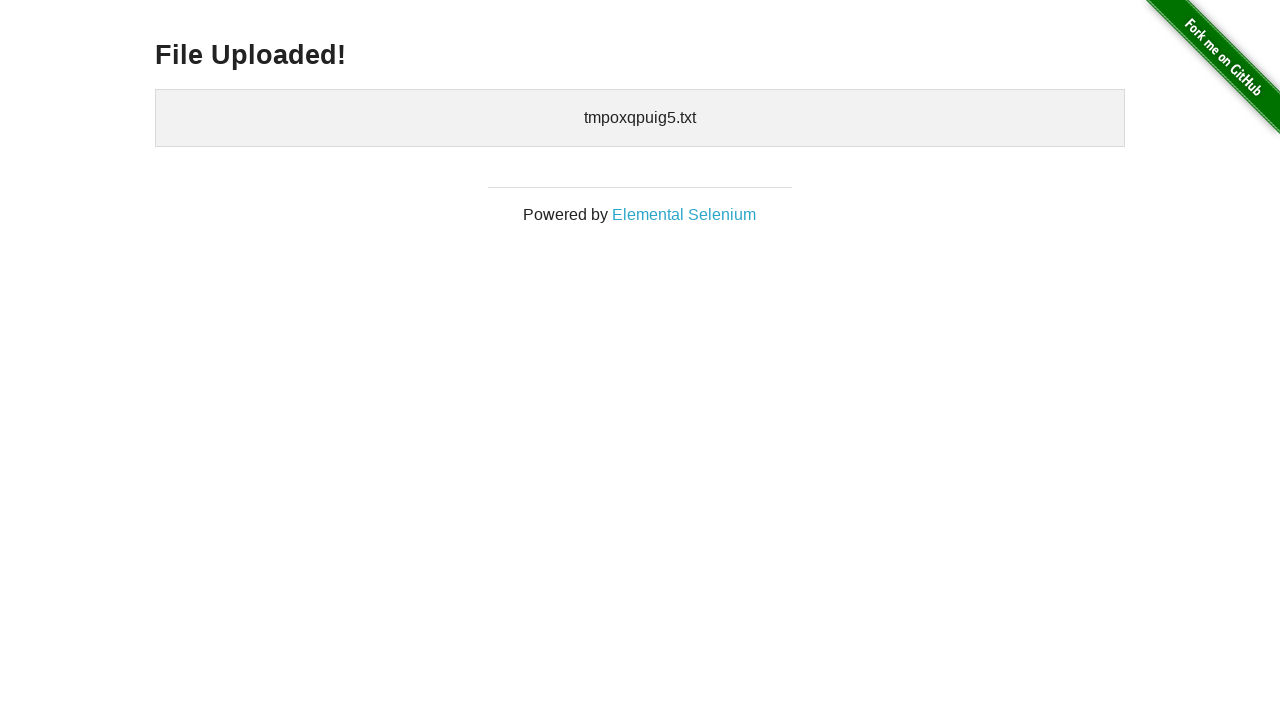

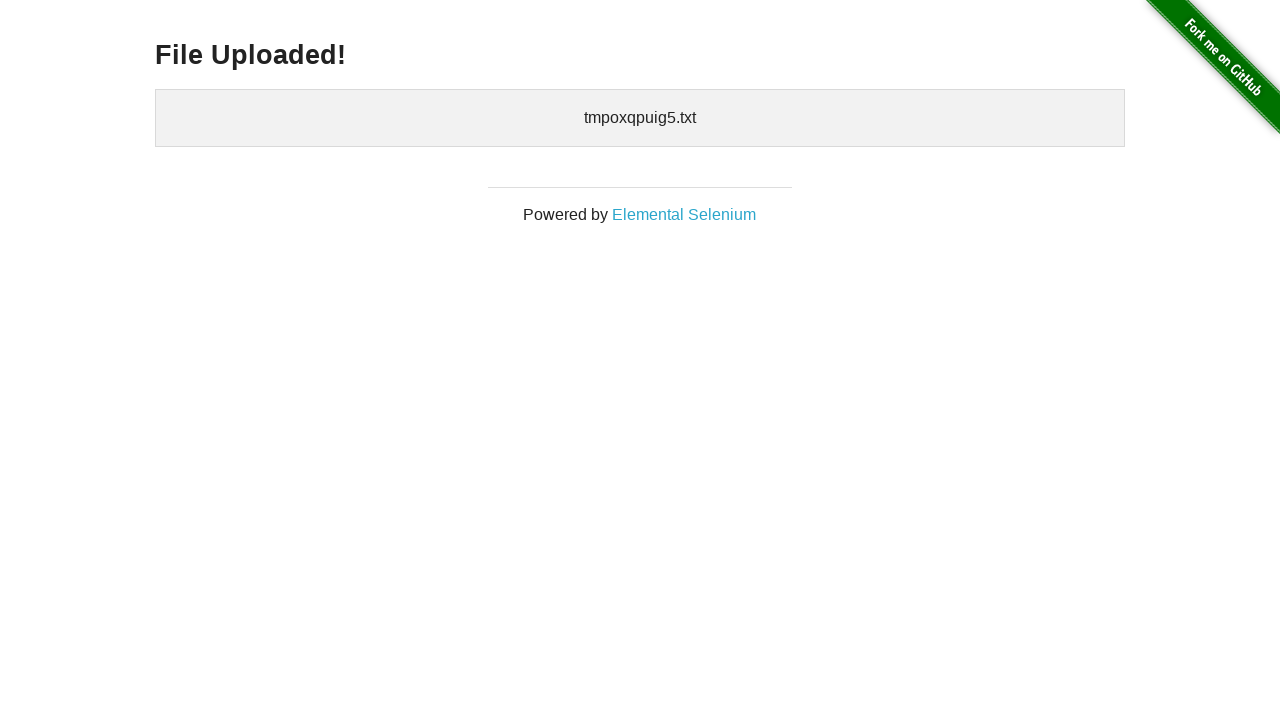